Opens the Microsoft homepage and verifies the page loads successfully by waiting for the page to be ready.

Starting URL: https://www.microsoft.com

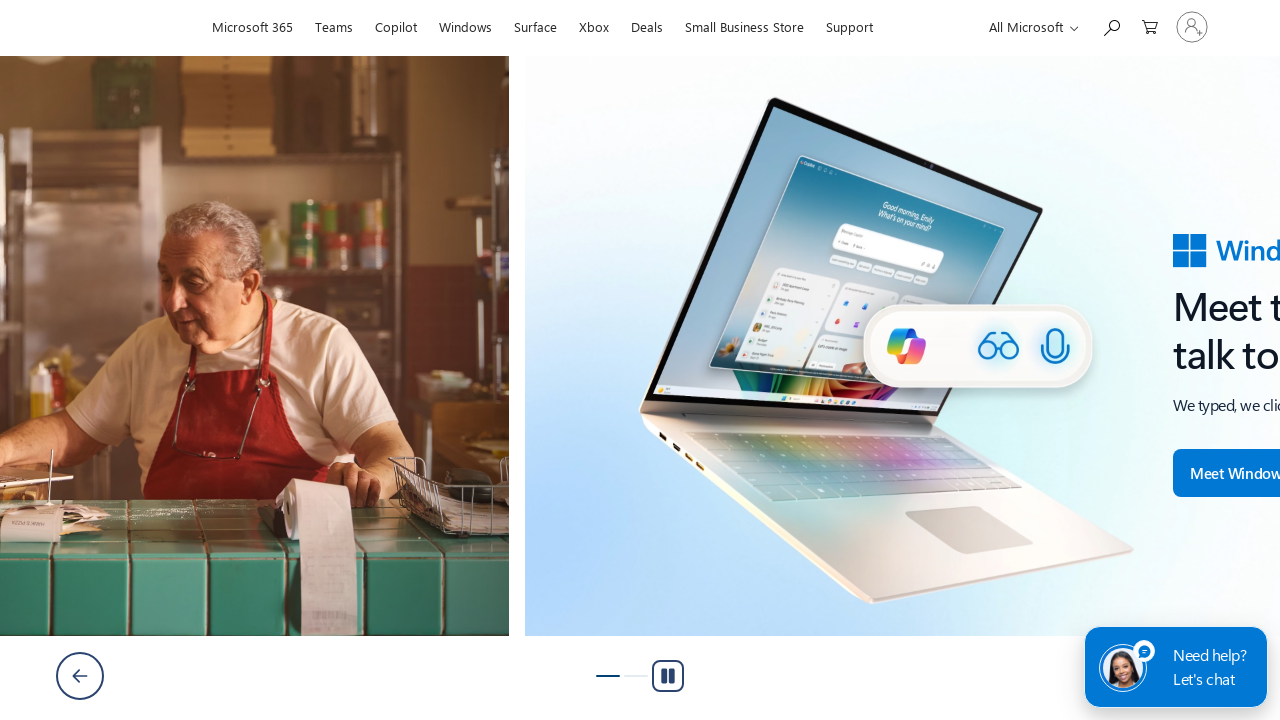

Navigated to Microsoft homepage
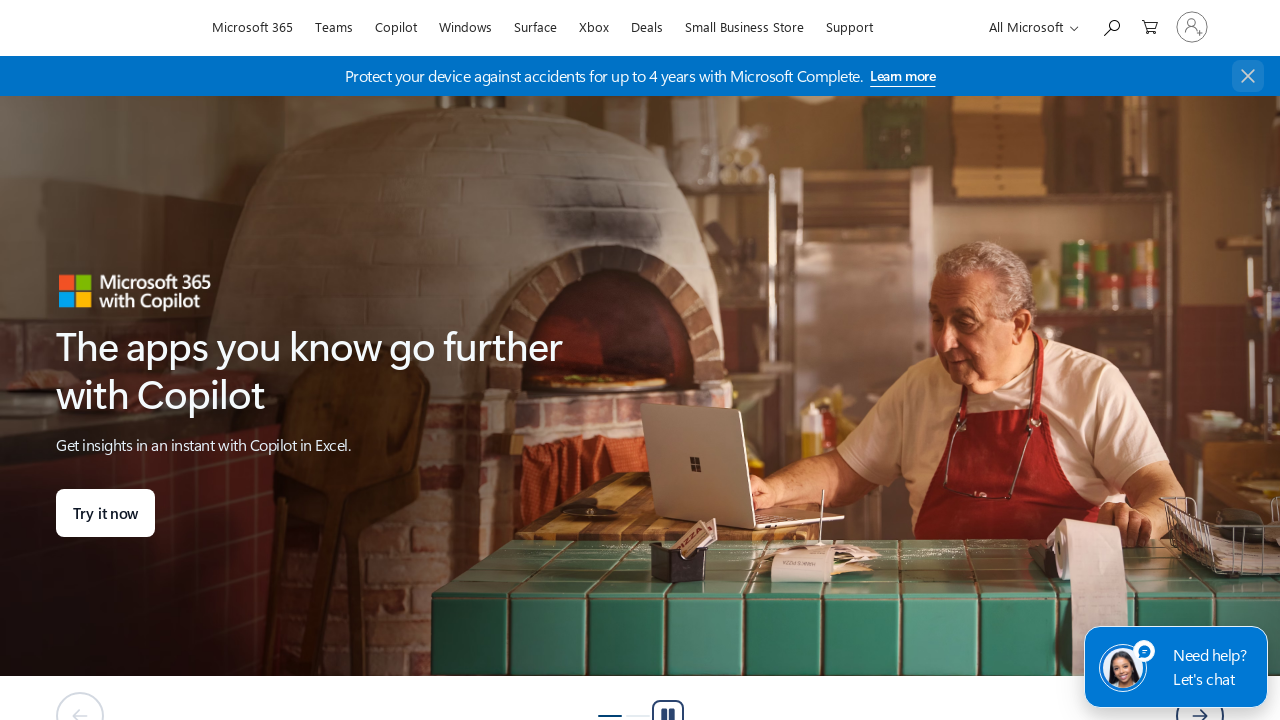

Page DOM content loaded
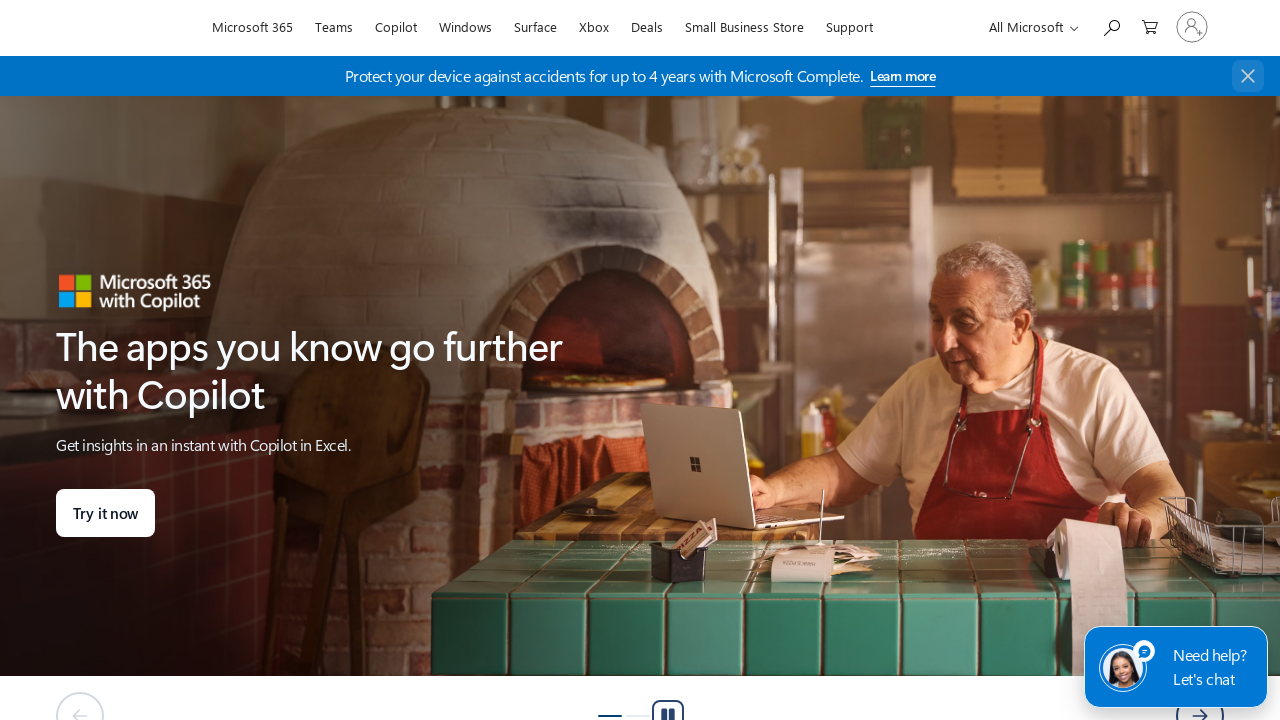

Body element is present on the page
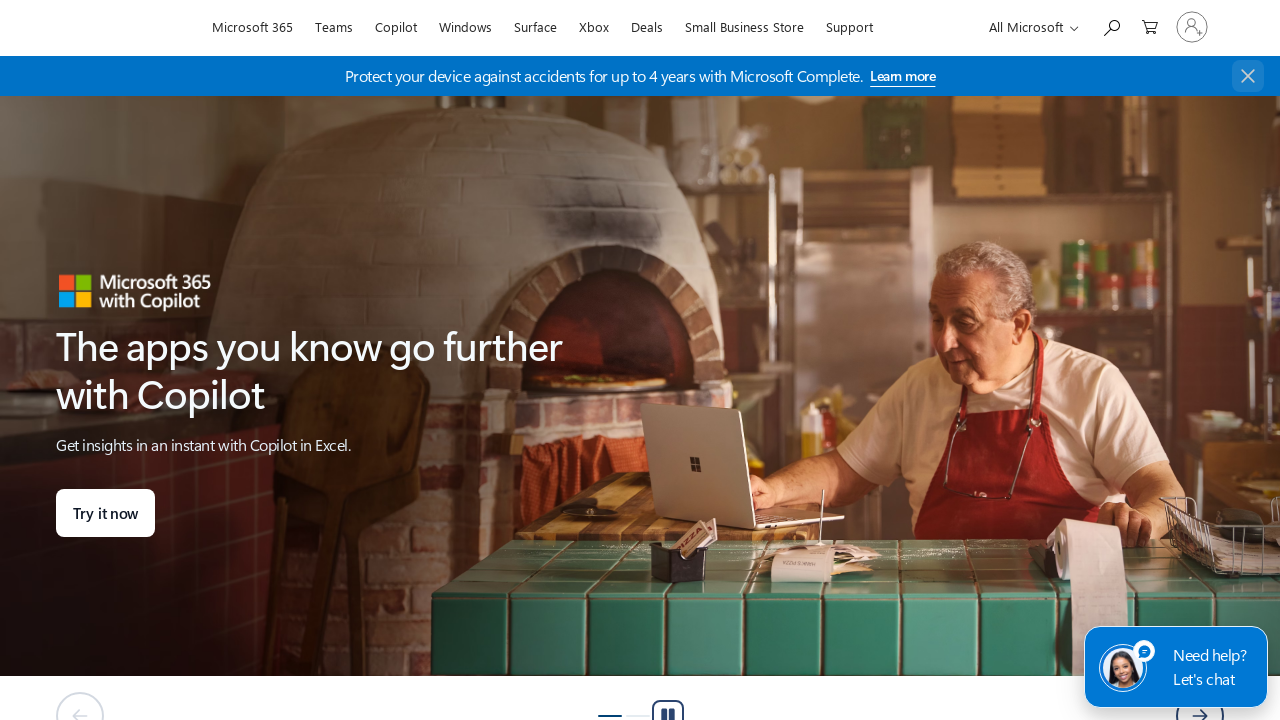

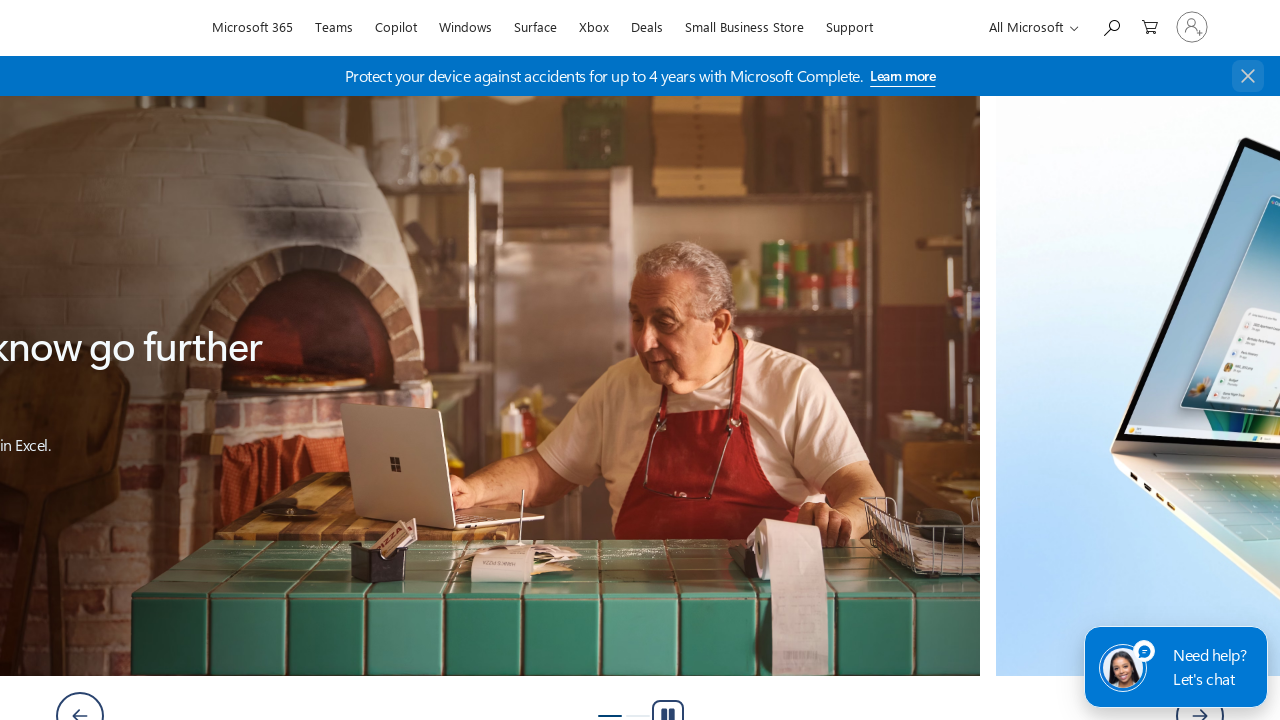